Tests a multi-tab workflow where clicking a button opens a new tab, then switches to the new tab, reads a value, performs a calculation, fills in the answer, and submits the form

Starting URL: http://suninjuly.github.io/redirect_accept.html

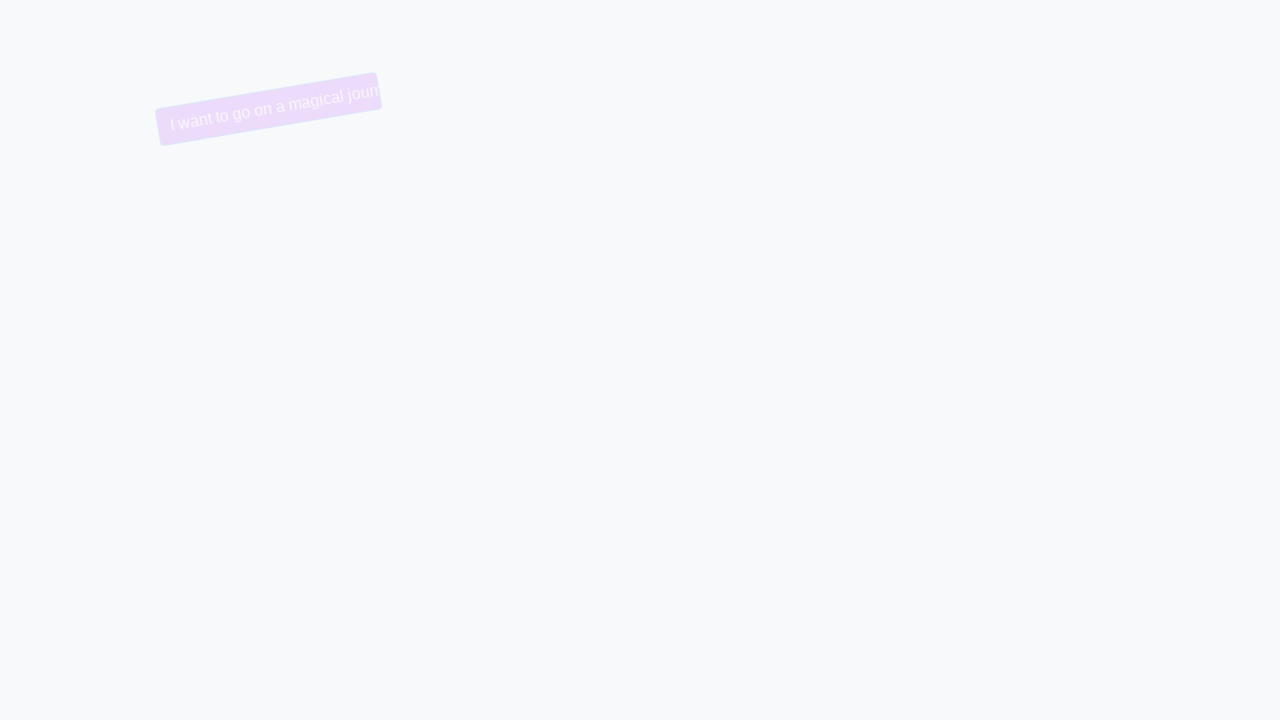

Clicked trollface button to open new tab at (259, 109) on button.trollface
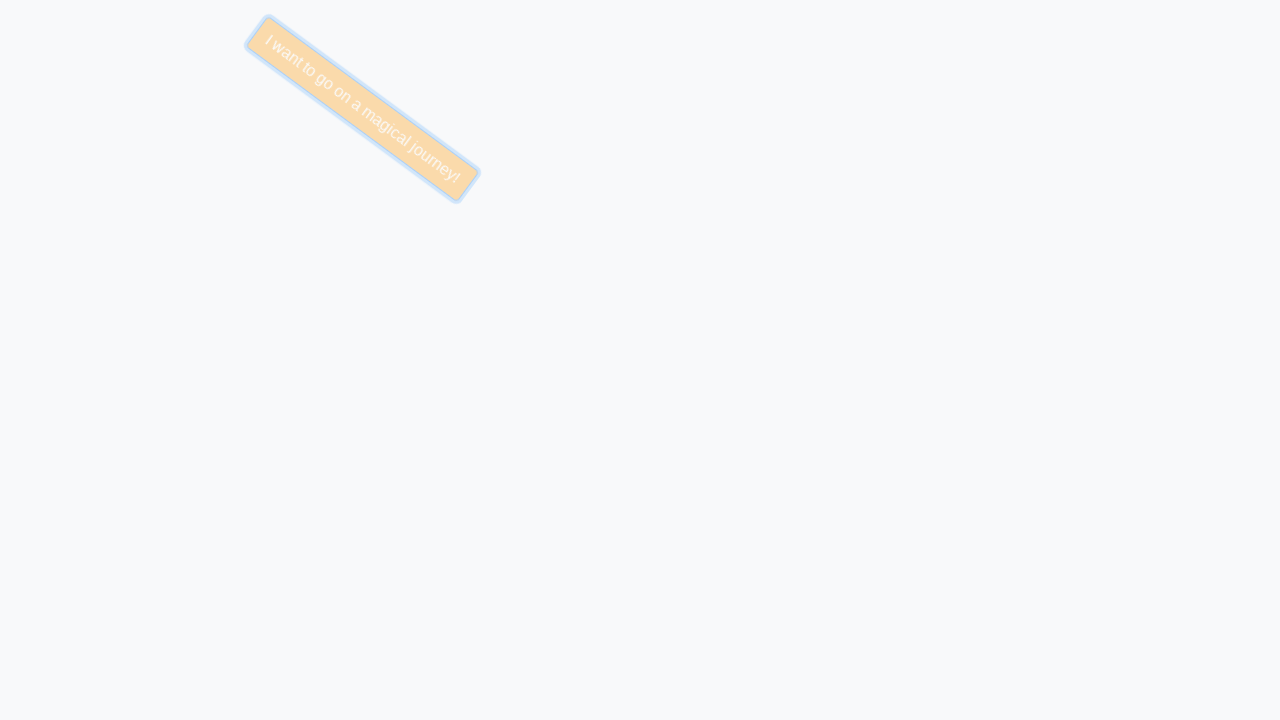

New tab opened and captured
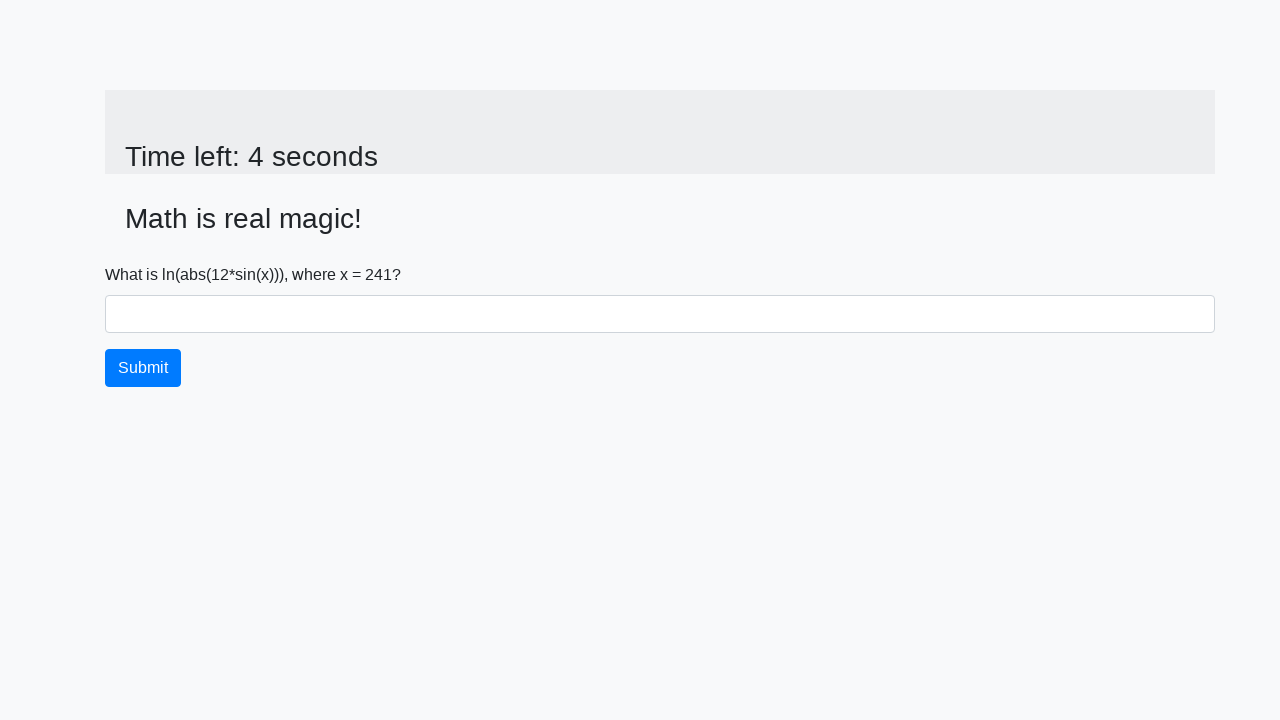

New page fully loaded
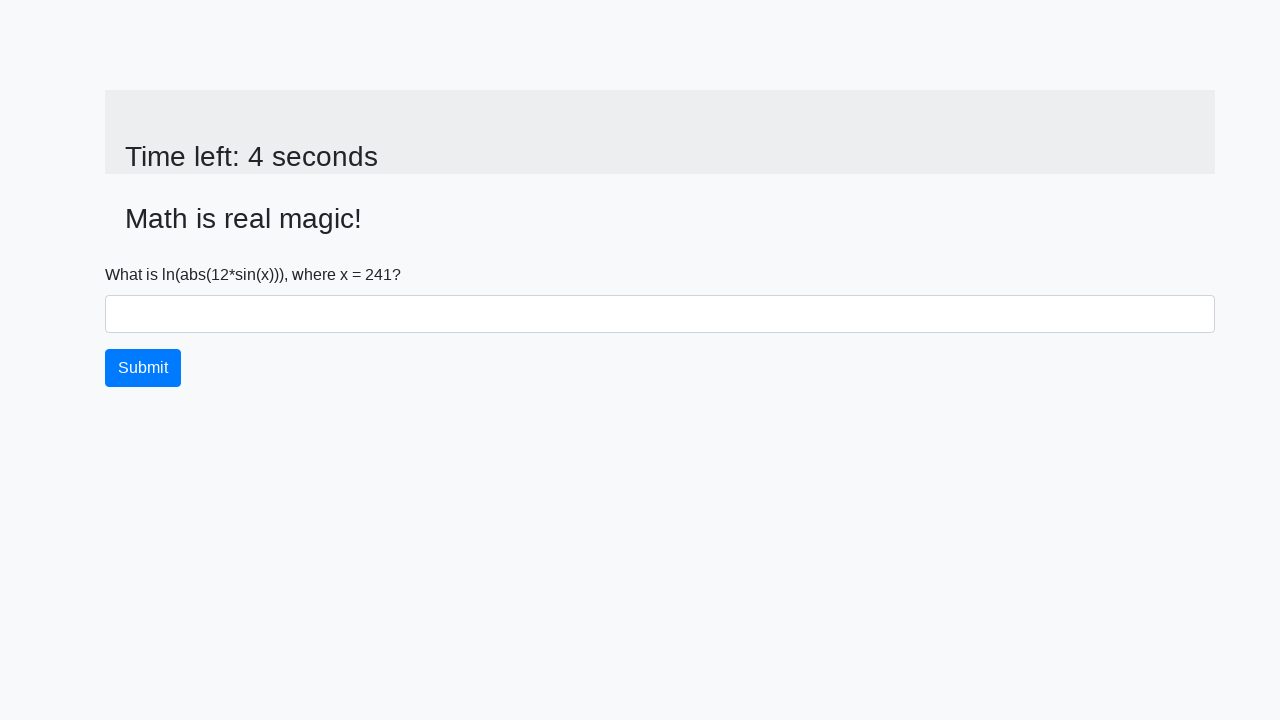

Read x value from input_value element: 241
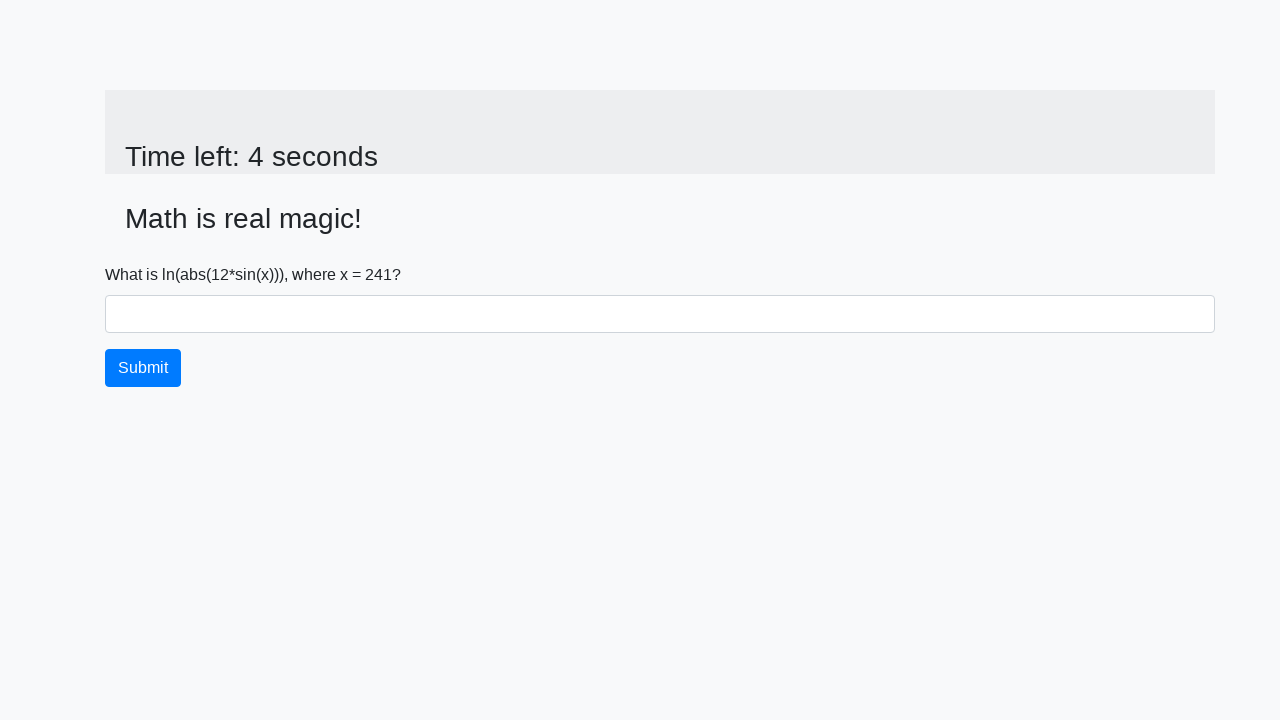

Calculated answer: 2.242786314502534
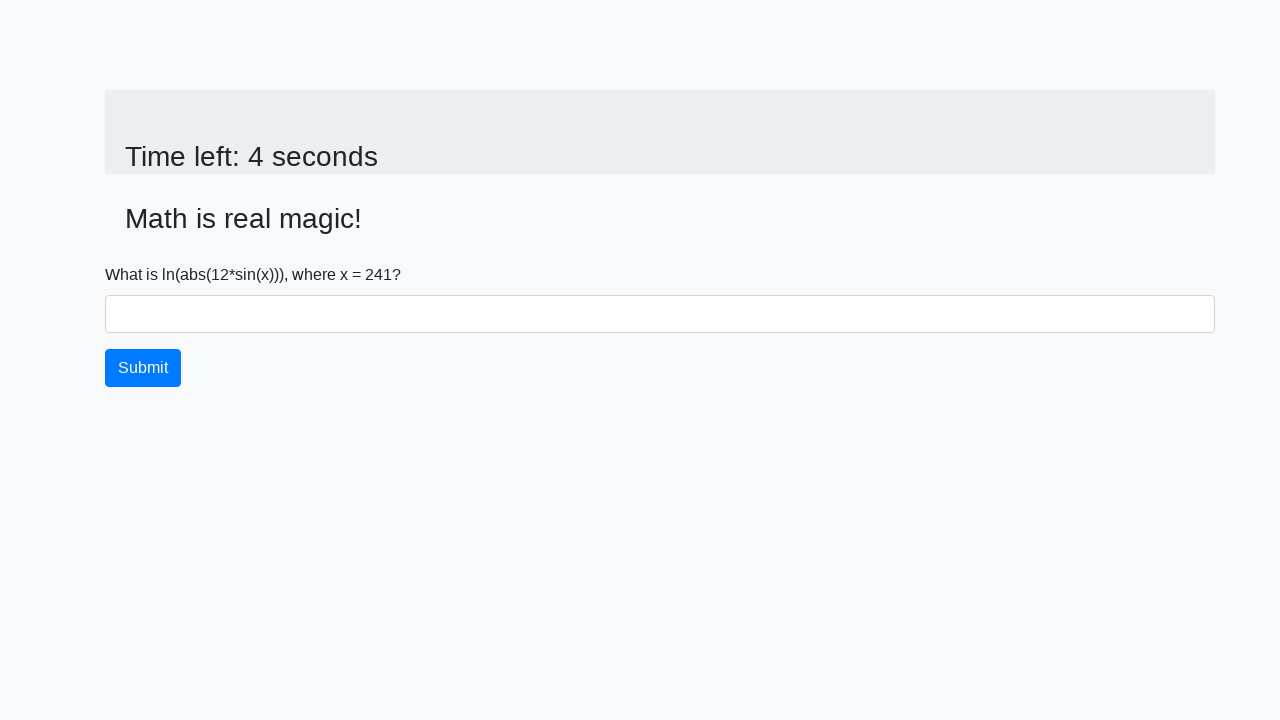

Filled answer field with calculated value: 2.242786314502534 on #answer
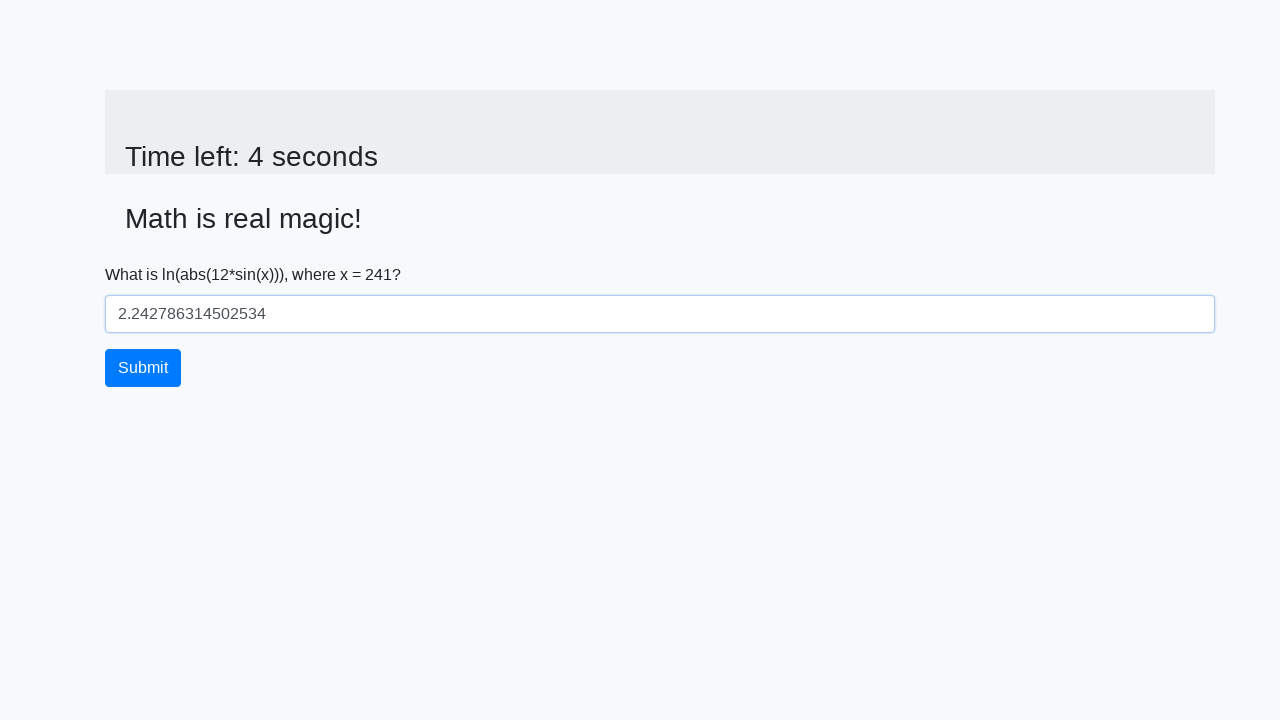

Clicked submit button to submit the form at (143, 368) on button.btn
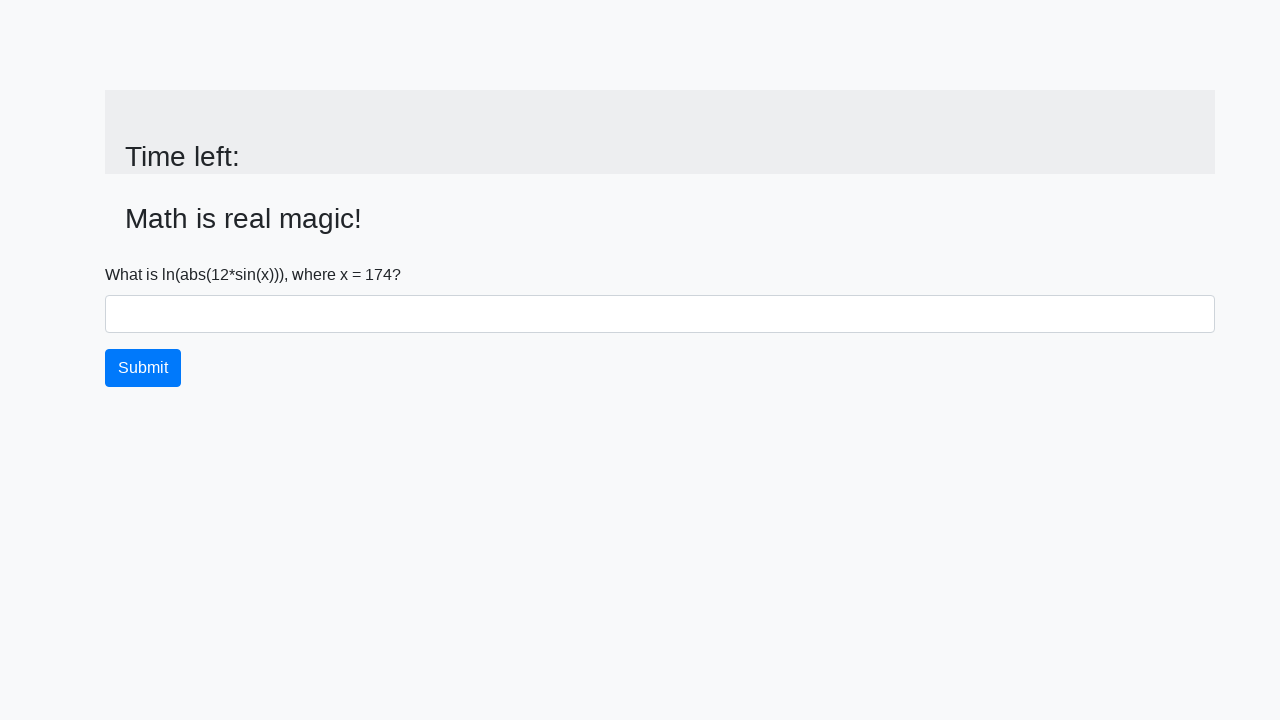

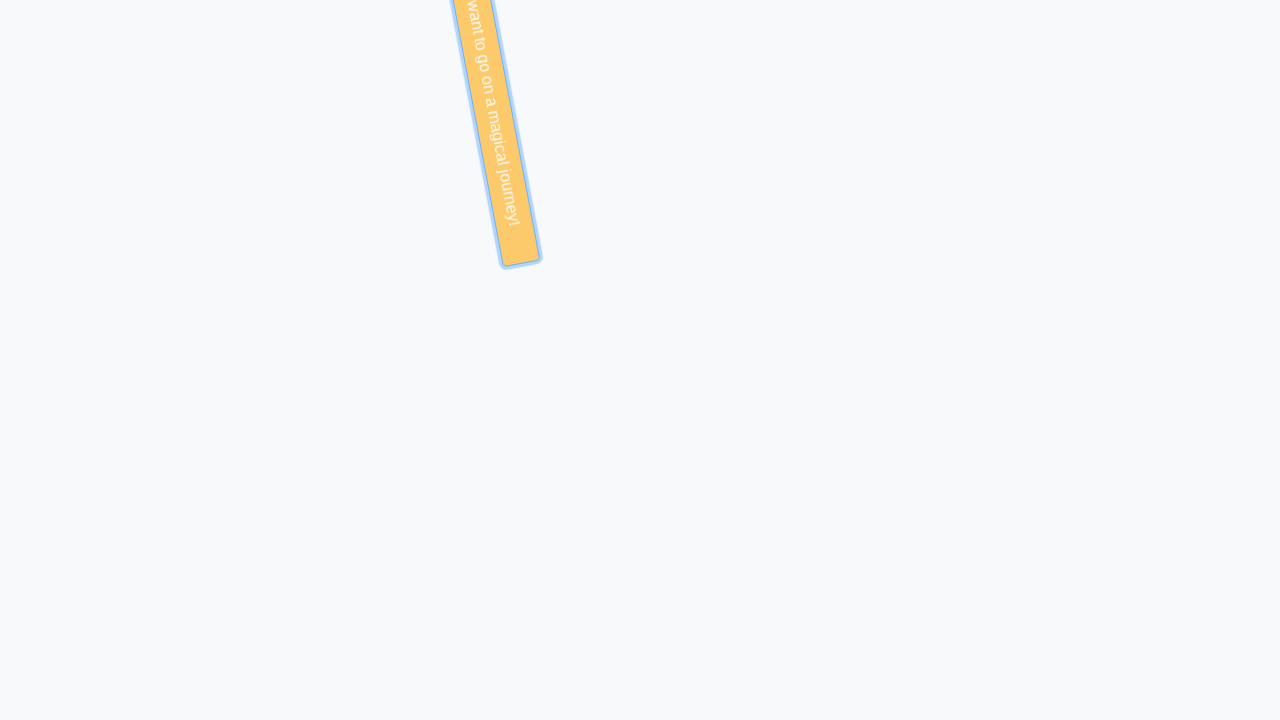